Navigates to the Playwright homepage and verifies the page loads successfully

Starting URL: https://playwright.dev/

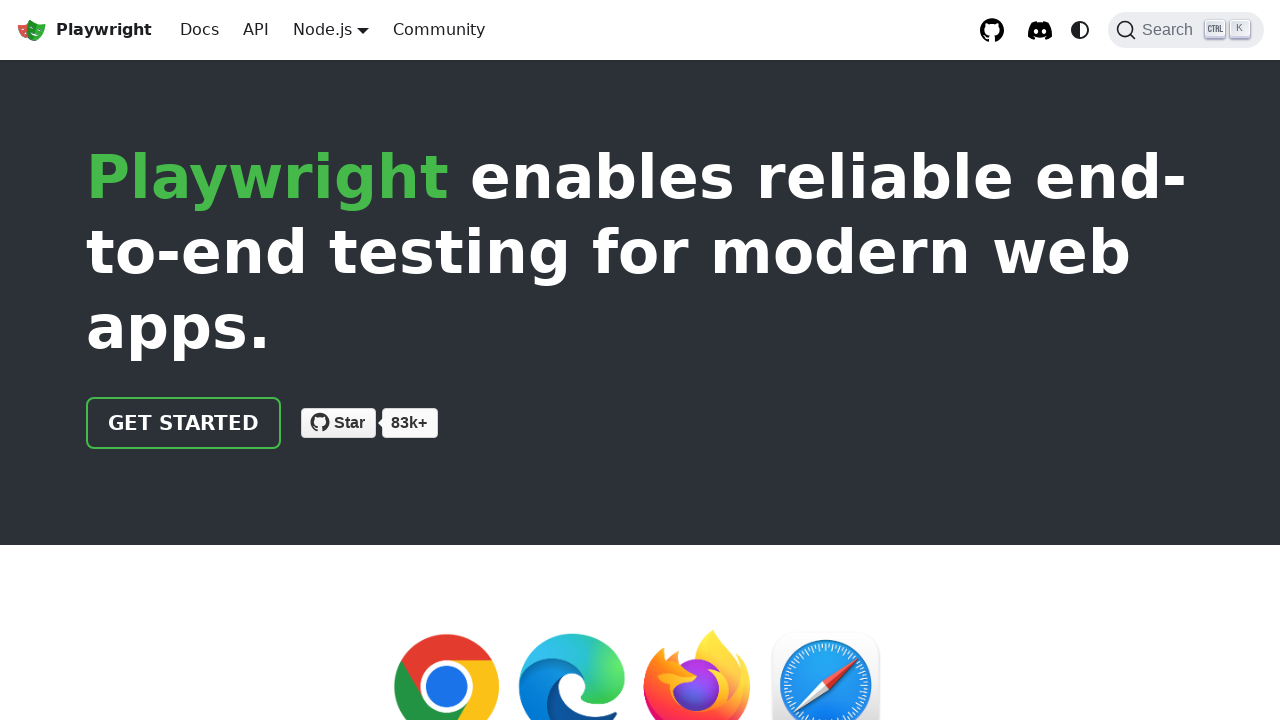

Waited for page DOM to load
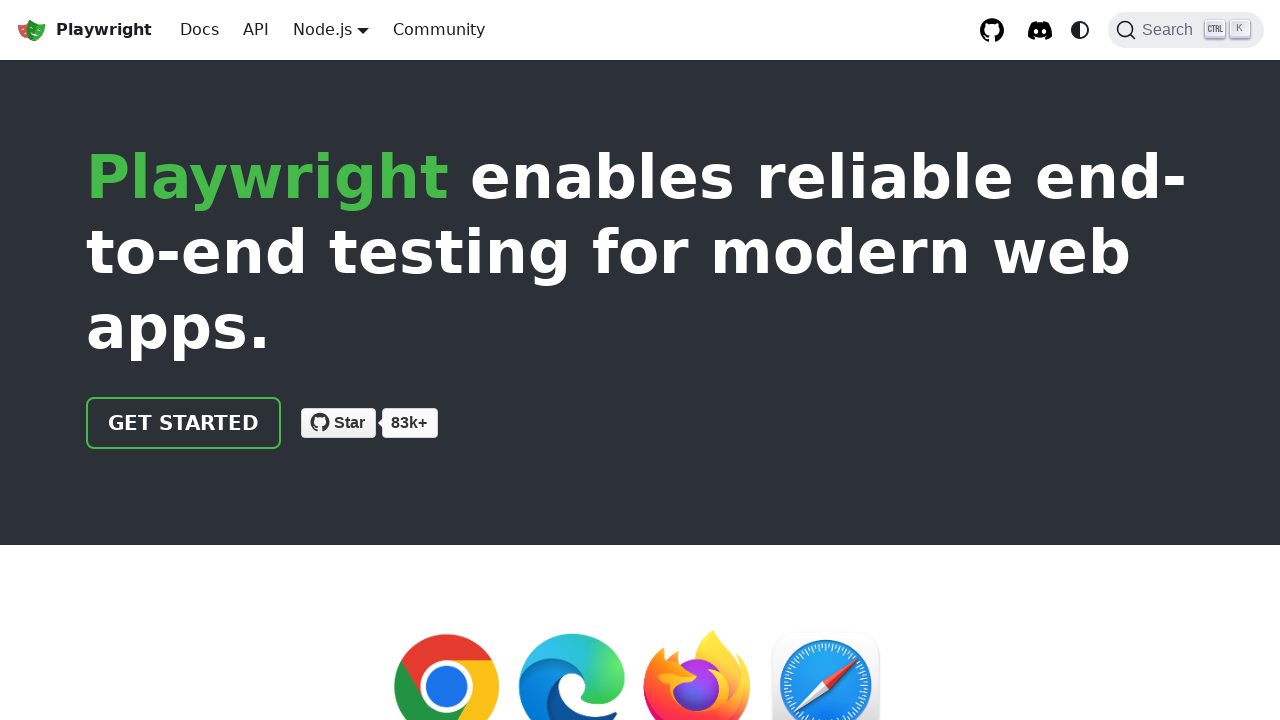

Verified page title contains 'Playwright'
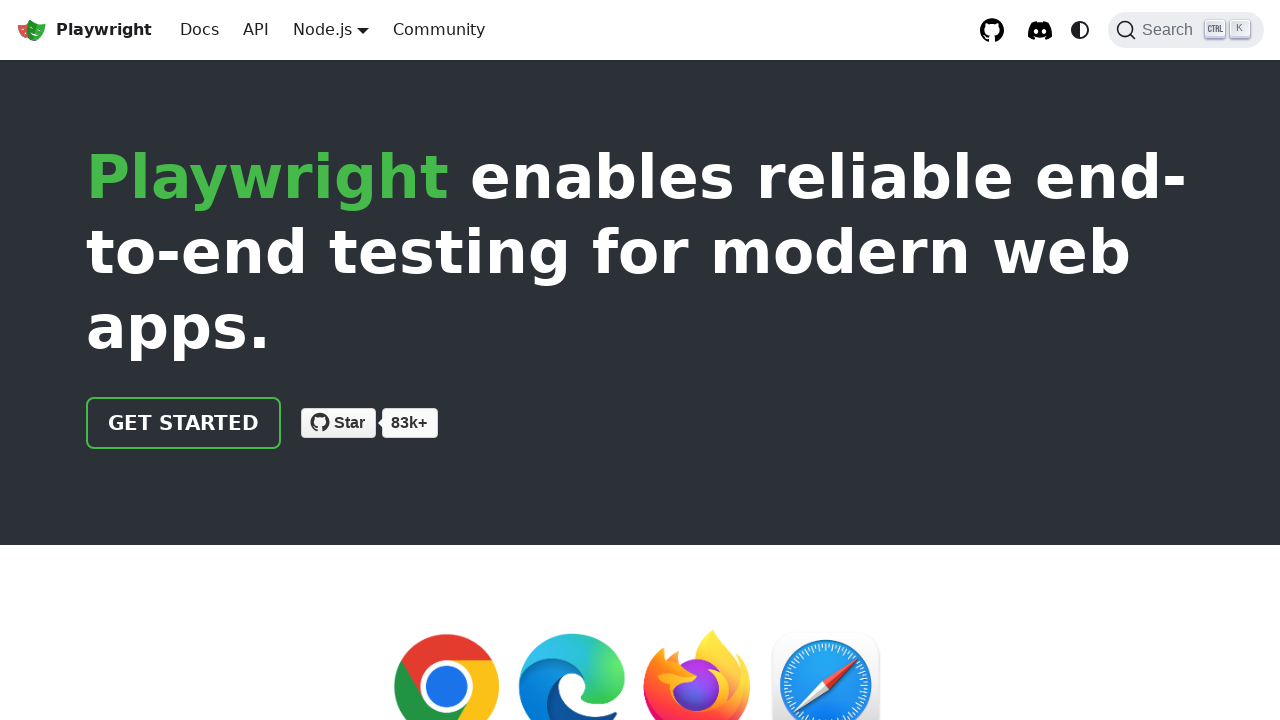

Clicked 'Get started' link at (184, 423) on a:has-text('Get started')
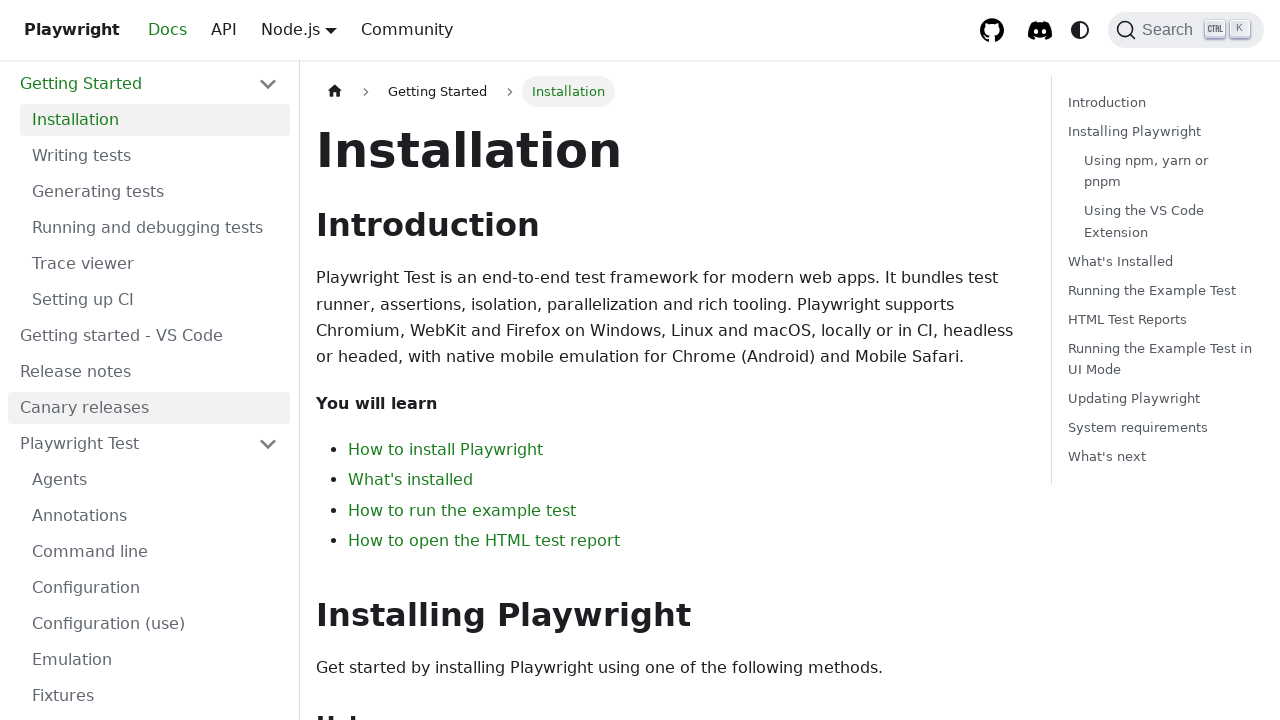

Waited for intro page to load
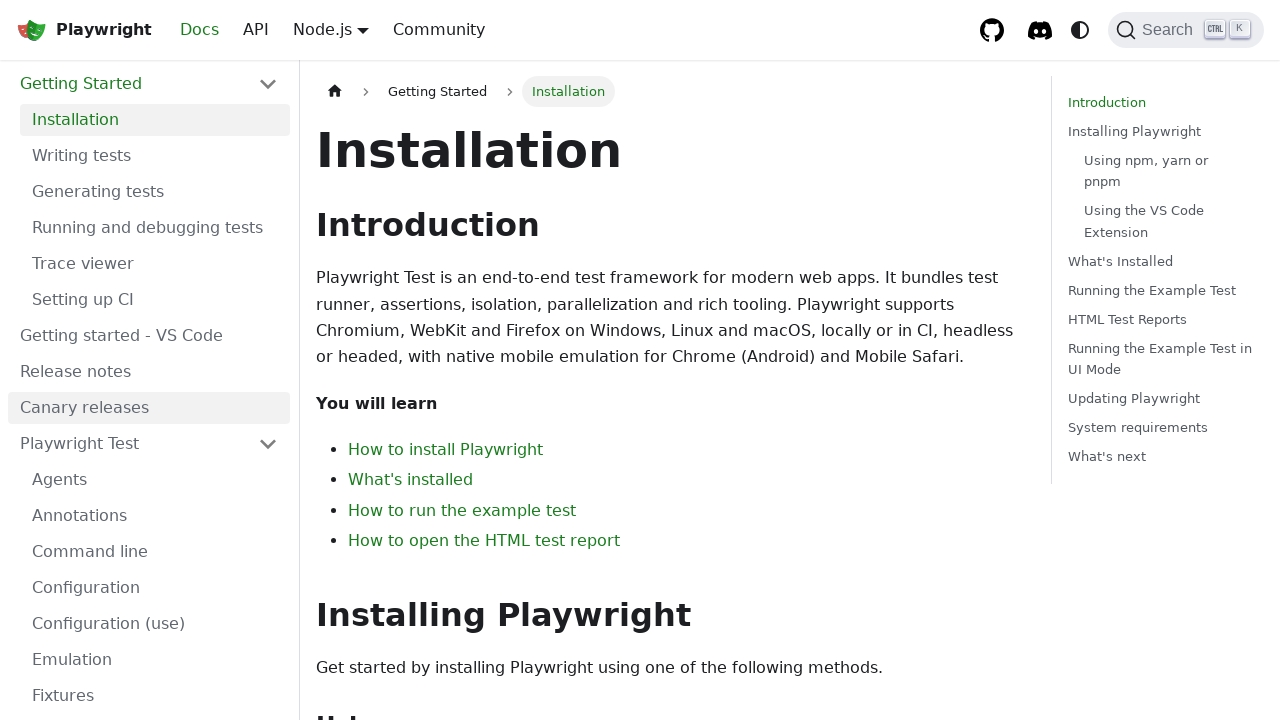

Verified navigation to intro page
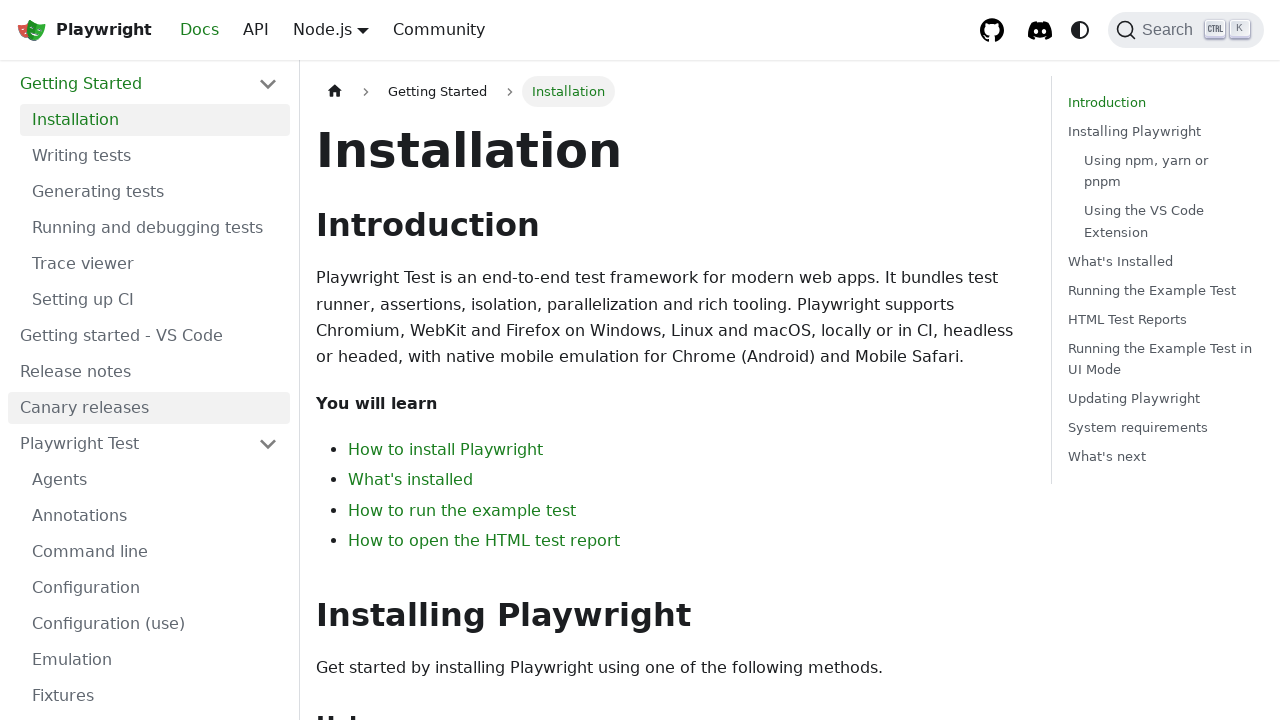

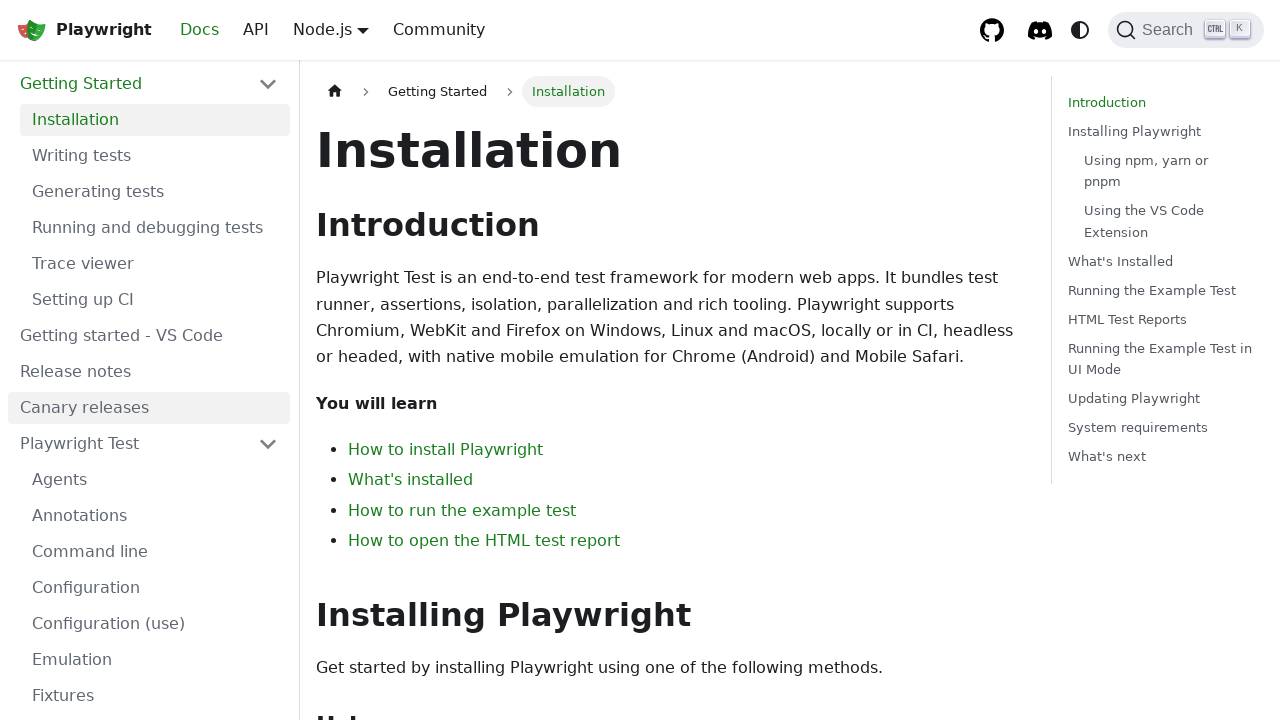